Tests enabling a disabled text input field by clicking the Enable button and then entering text into the newly enabled field

Starting URL: https://the-internet.herokuapp.com/dynamic_controls

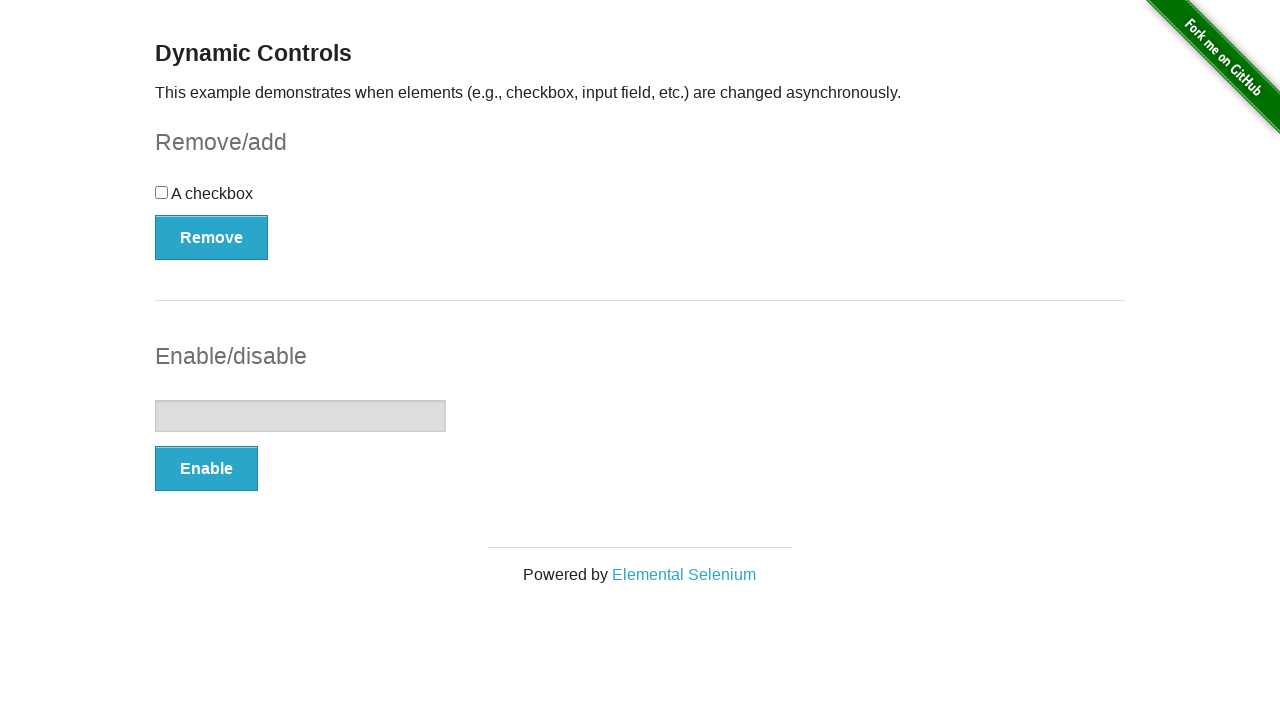

Located the text input field
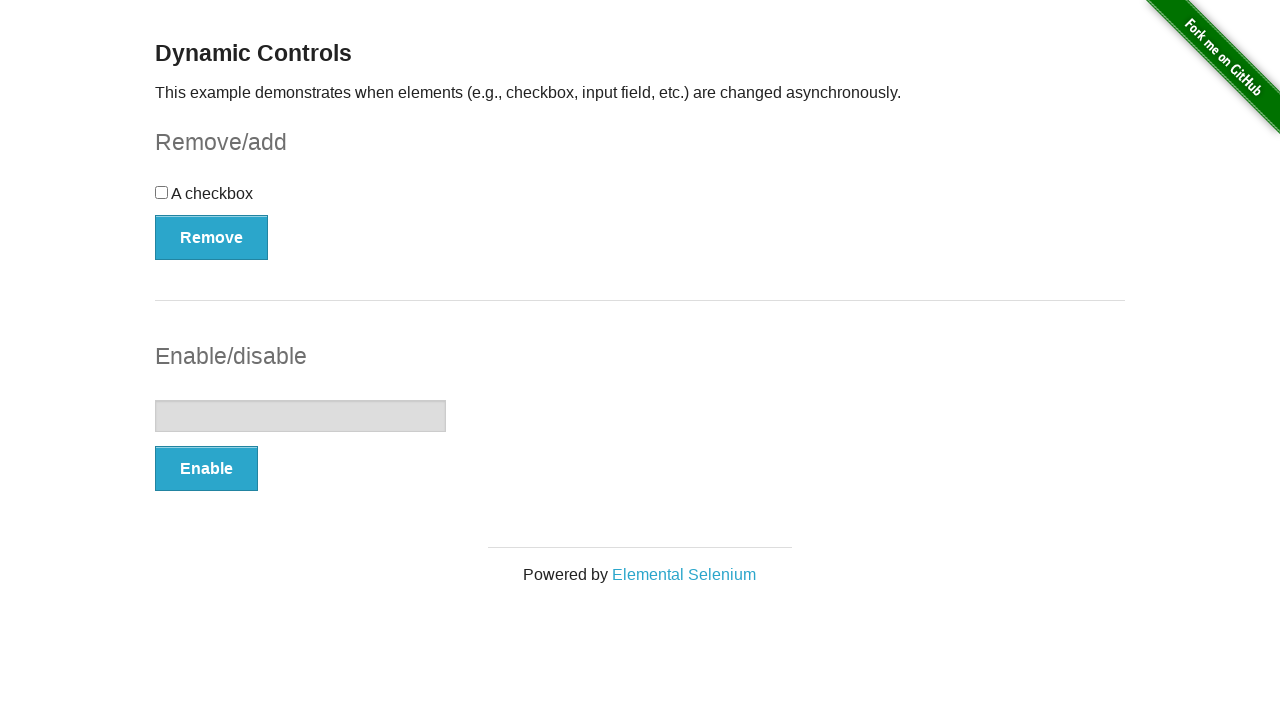

Verified that the text input field is initially disabled
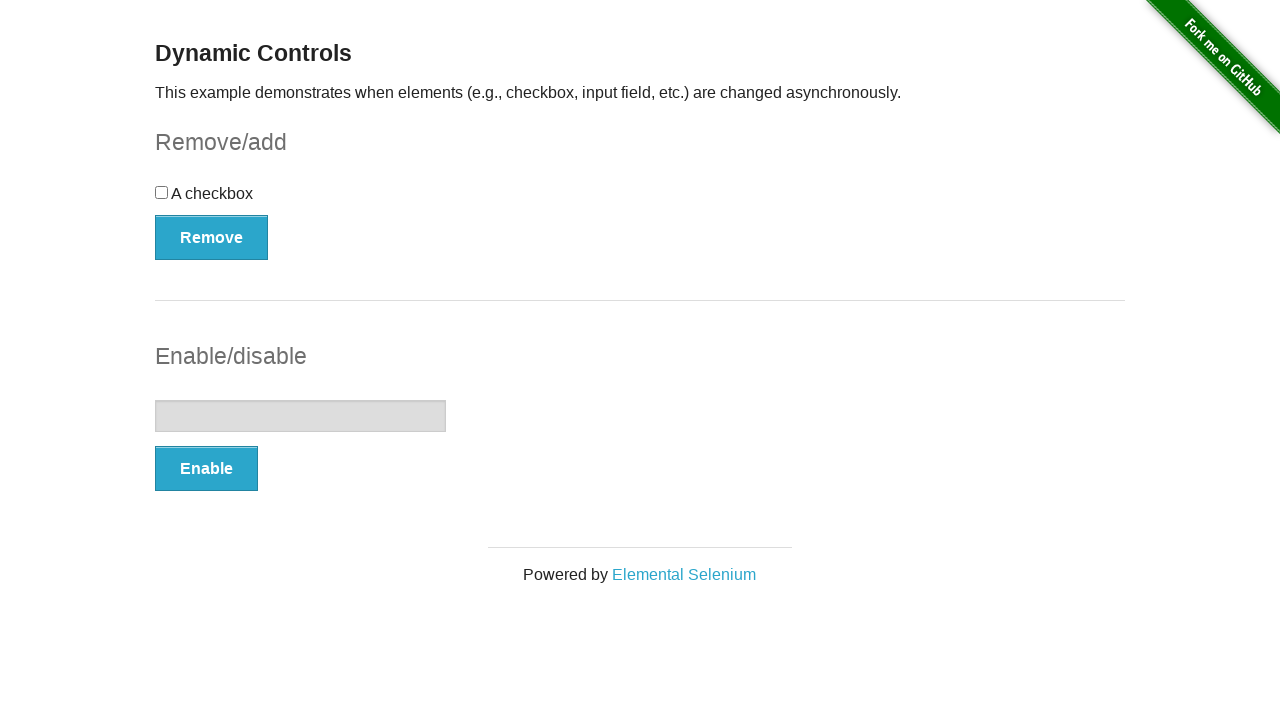

Clicked the Enable button at (206, 469) on xpath=//button[text()='Enable']
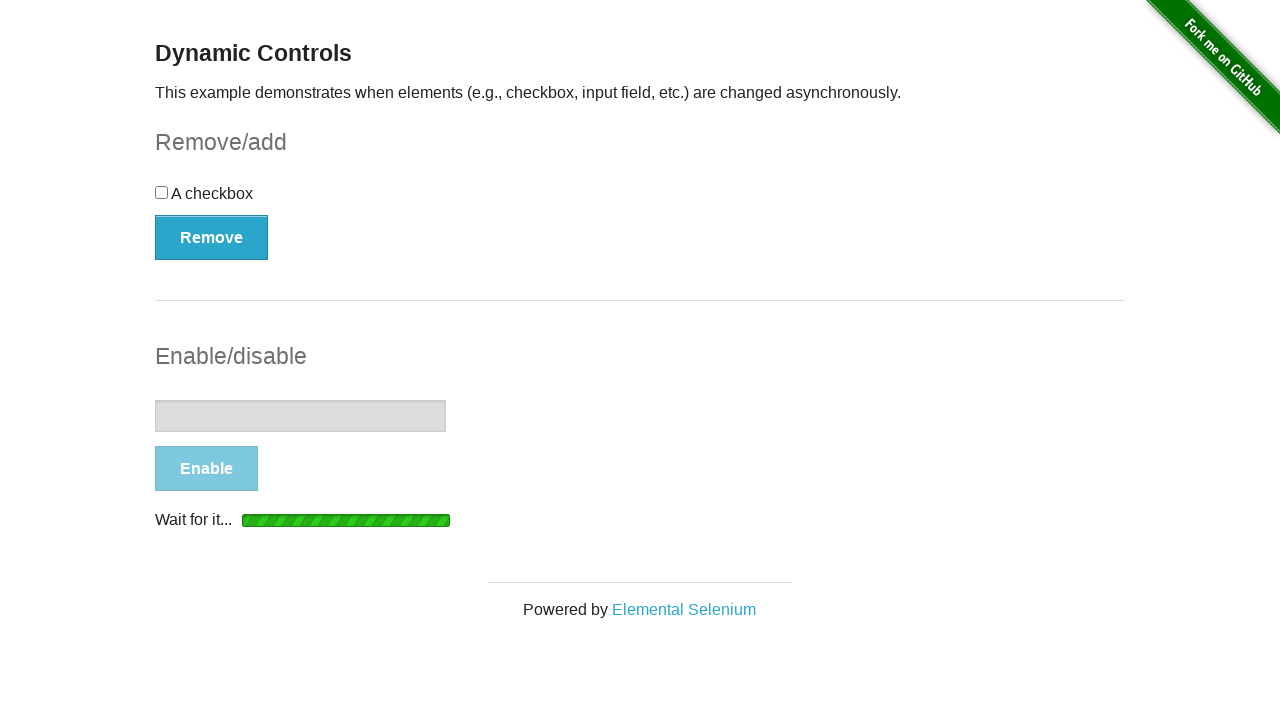

Waited 5 seconds for the input field to be enabled
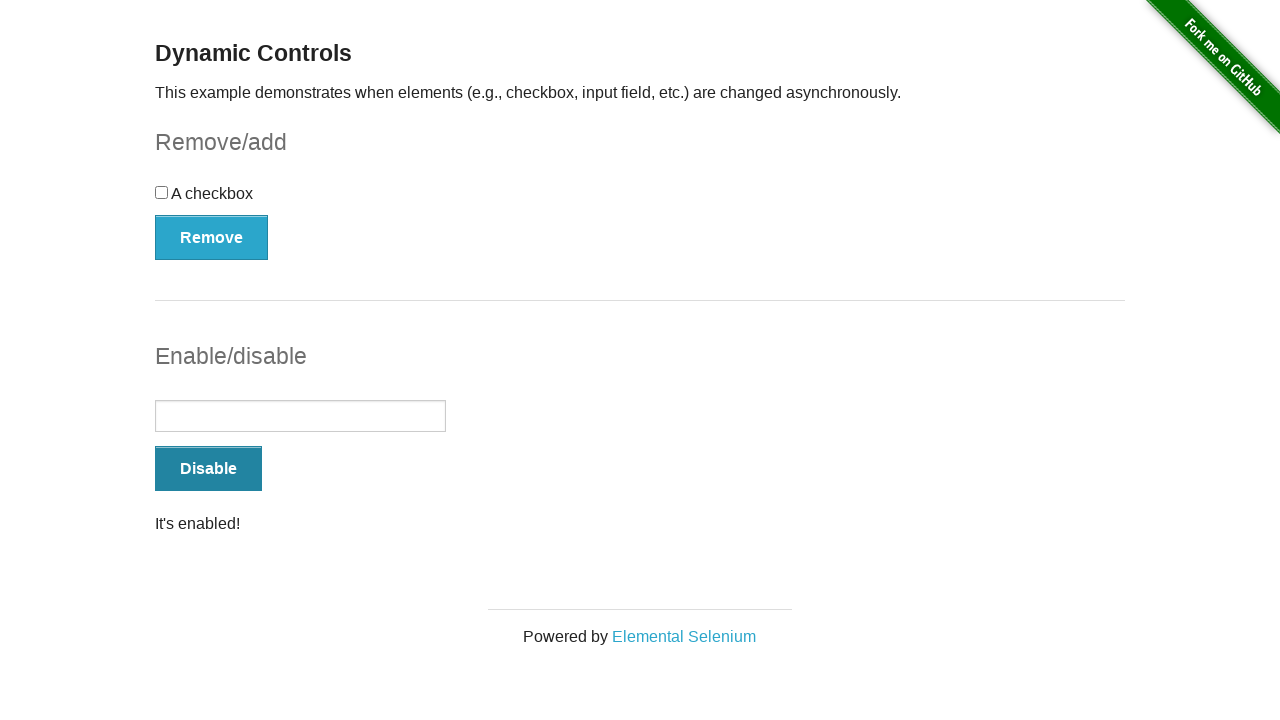

Filled the now-enabled text input field with 'The element is now enabled!!' on #input-example>input
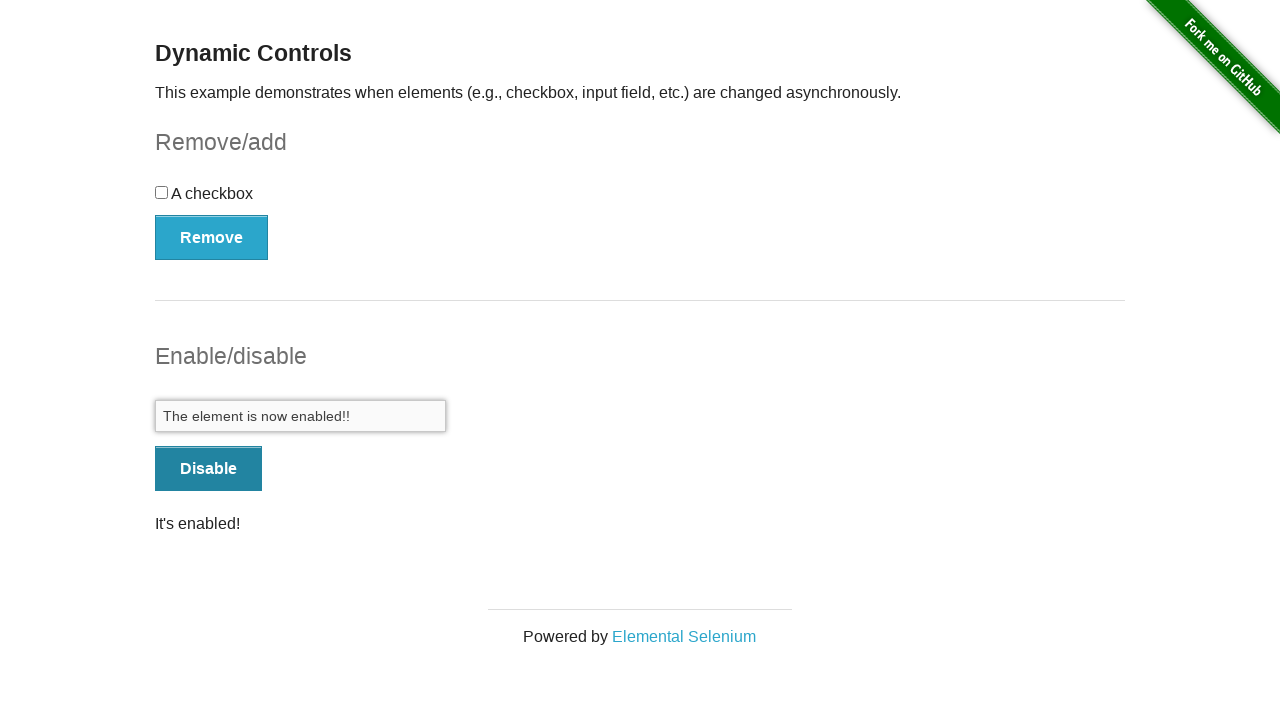

Verified that the text input field is now enabled
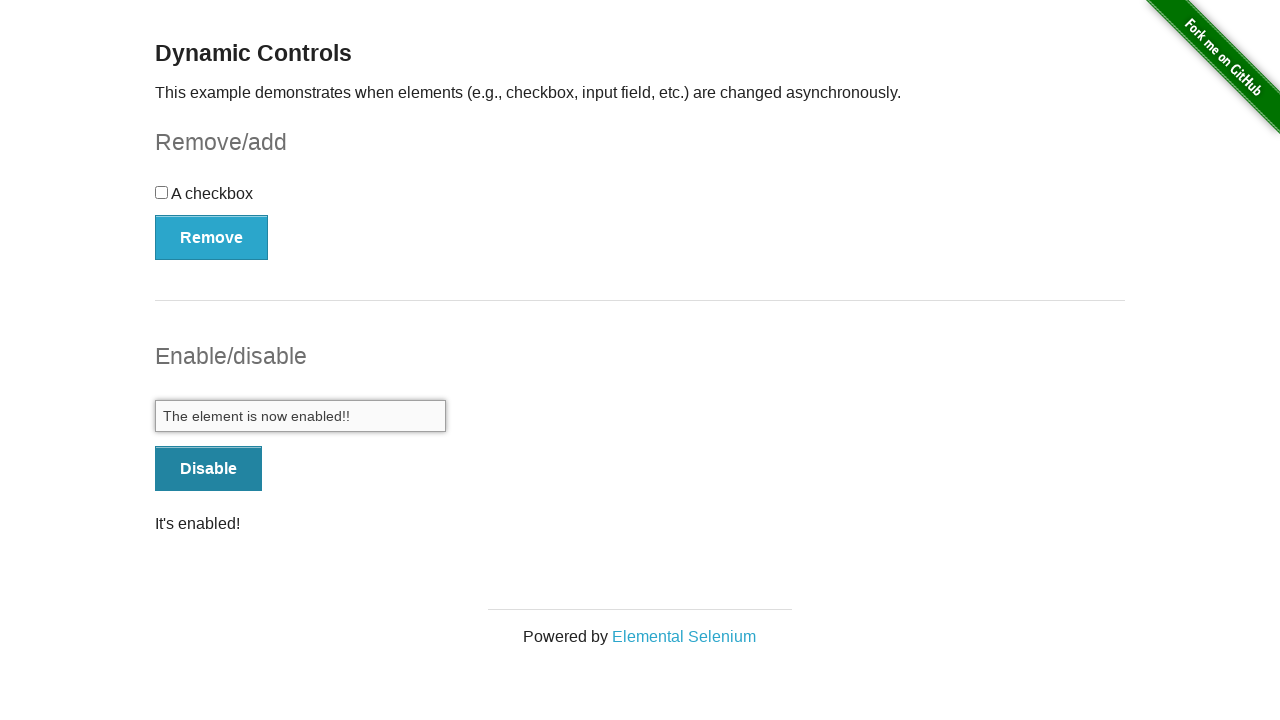

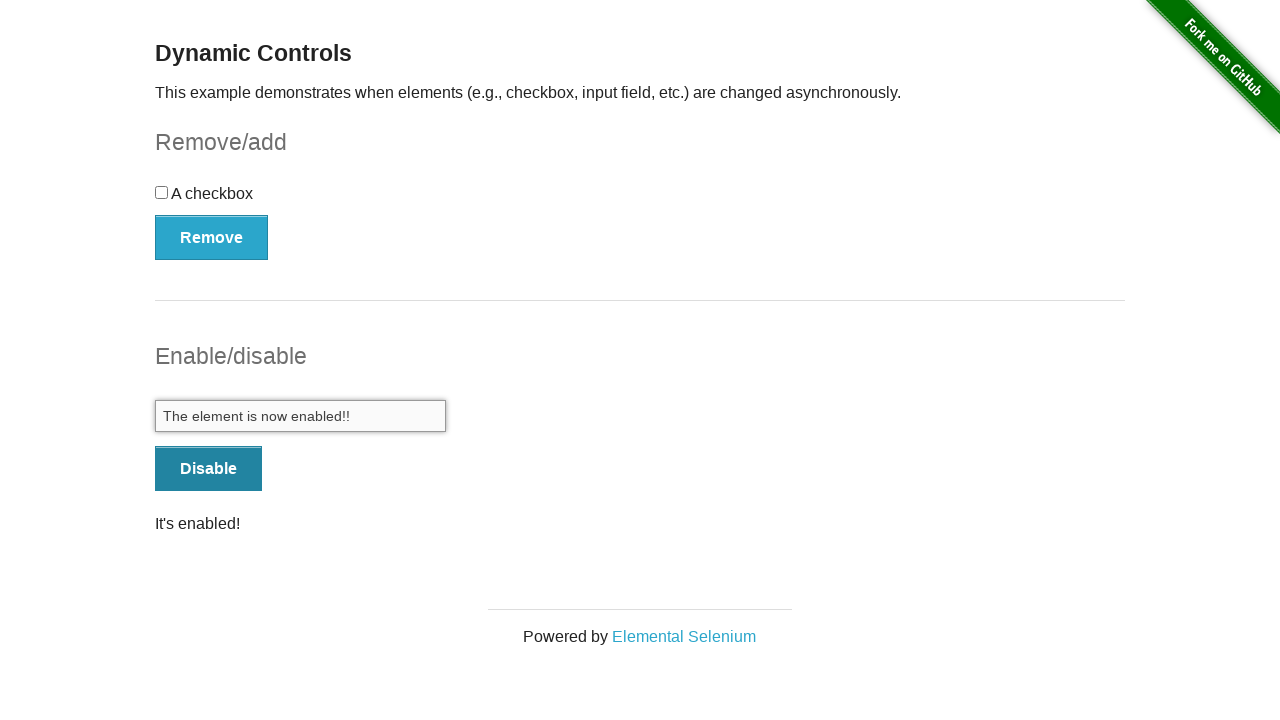